Tests navigation from the login page to the registration page by clicking the Register link in the sidebar, then verifies the page title contains "Register Account".

Starting URL: https://naveenautomationlabs.com/opencart/index.php?route=account/login

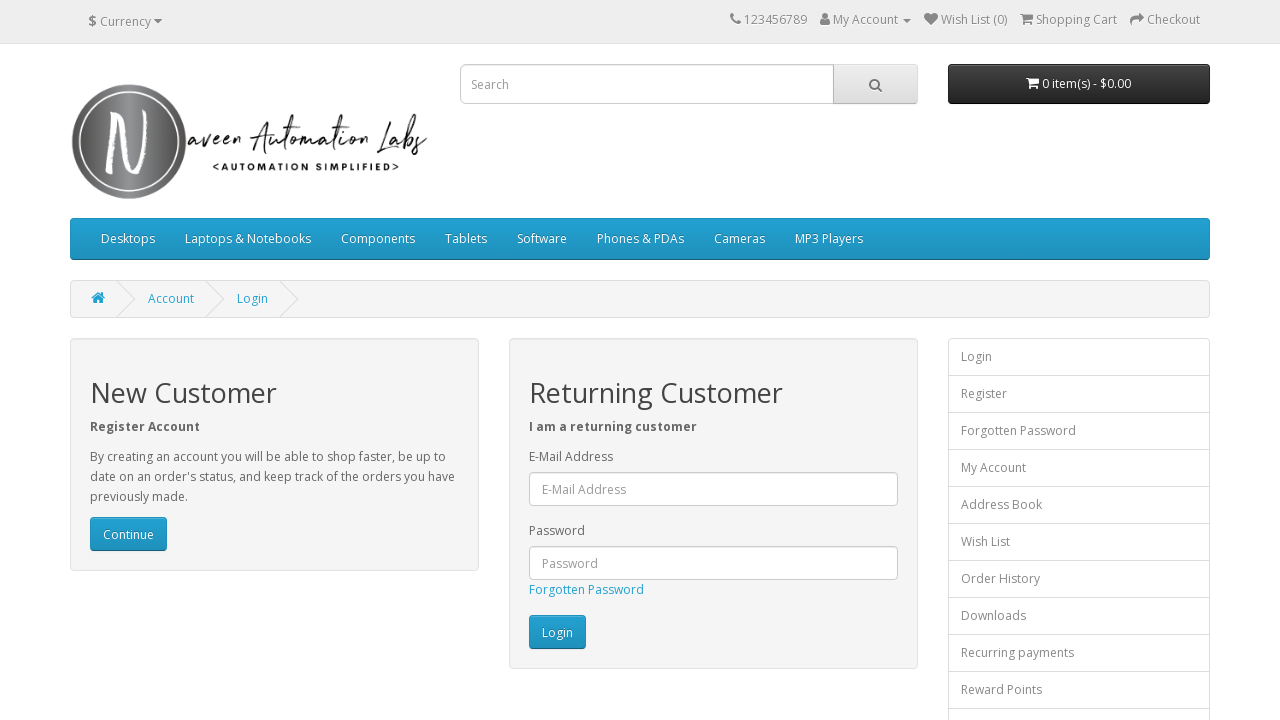

Waited for login page to load (domcontentloaded)
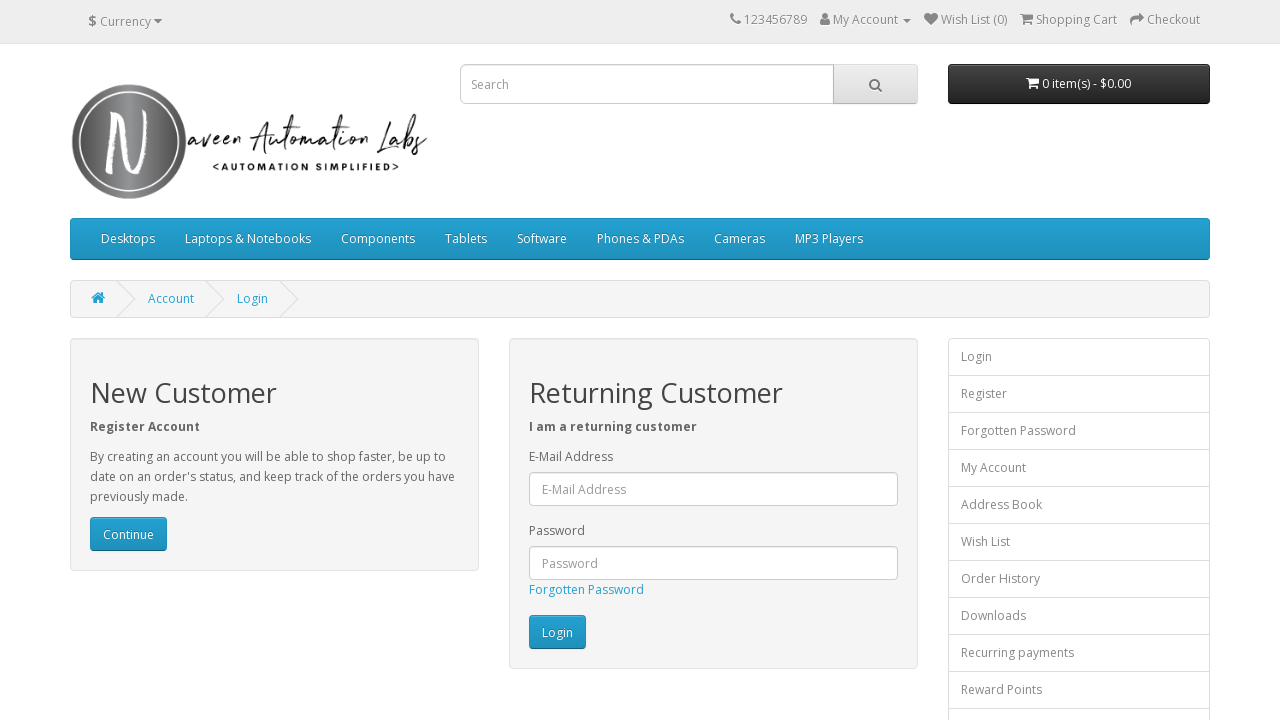

Clicked on Register link in the sidebar at (1079, 394) on (//*[@id='column-right']//a)[2]
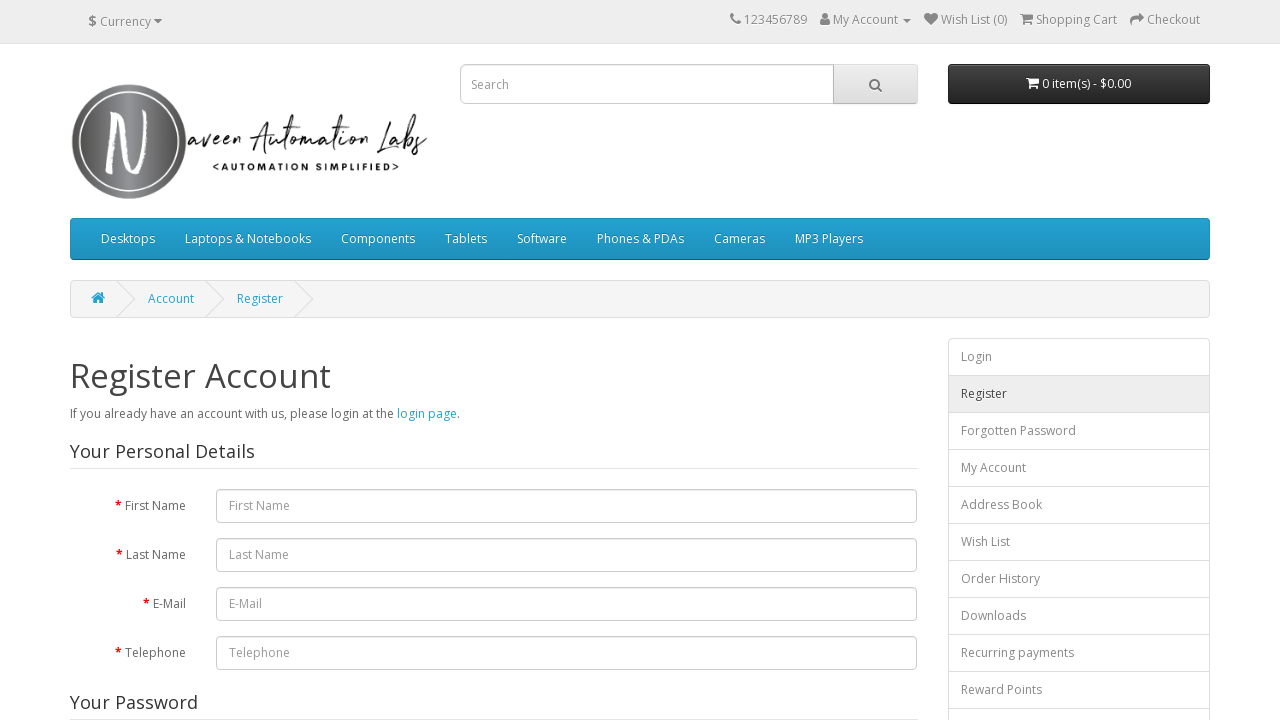

Waited for registration page to load (domcontentloaded)
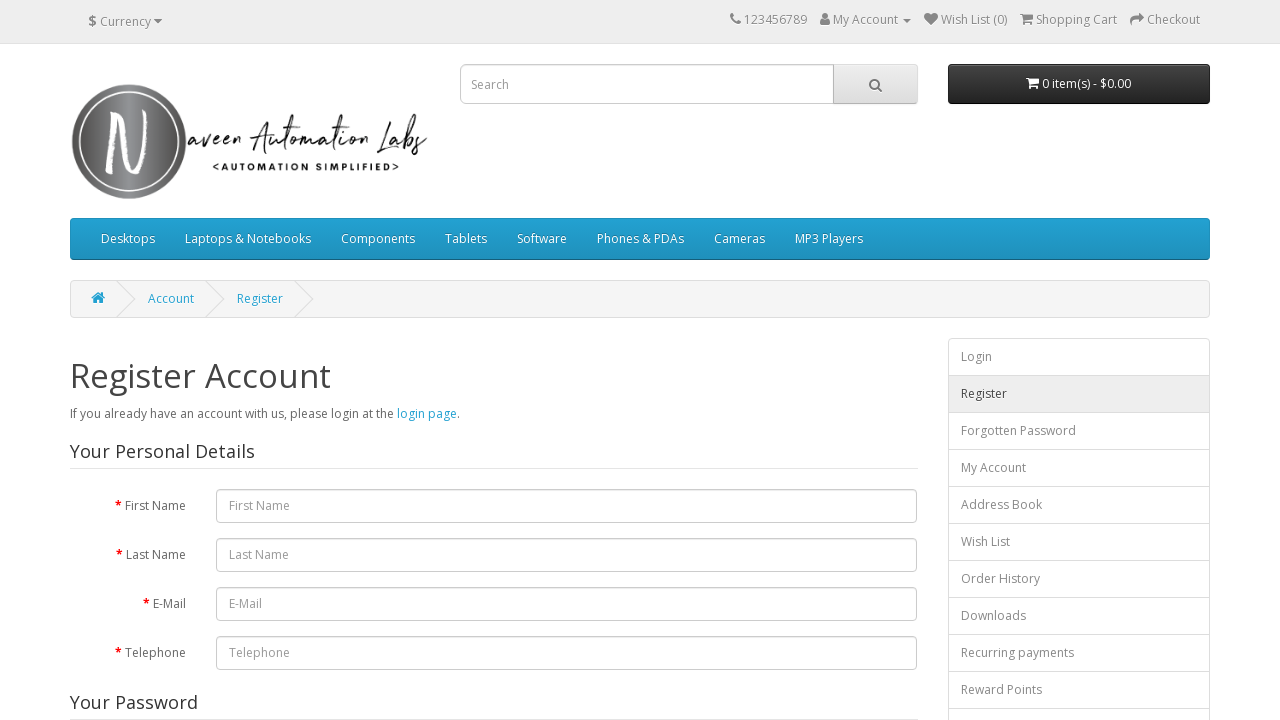

Verified page title contains 'Register Account'
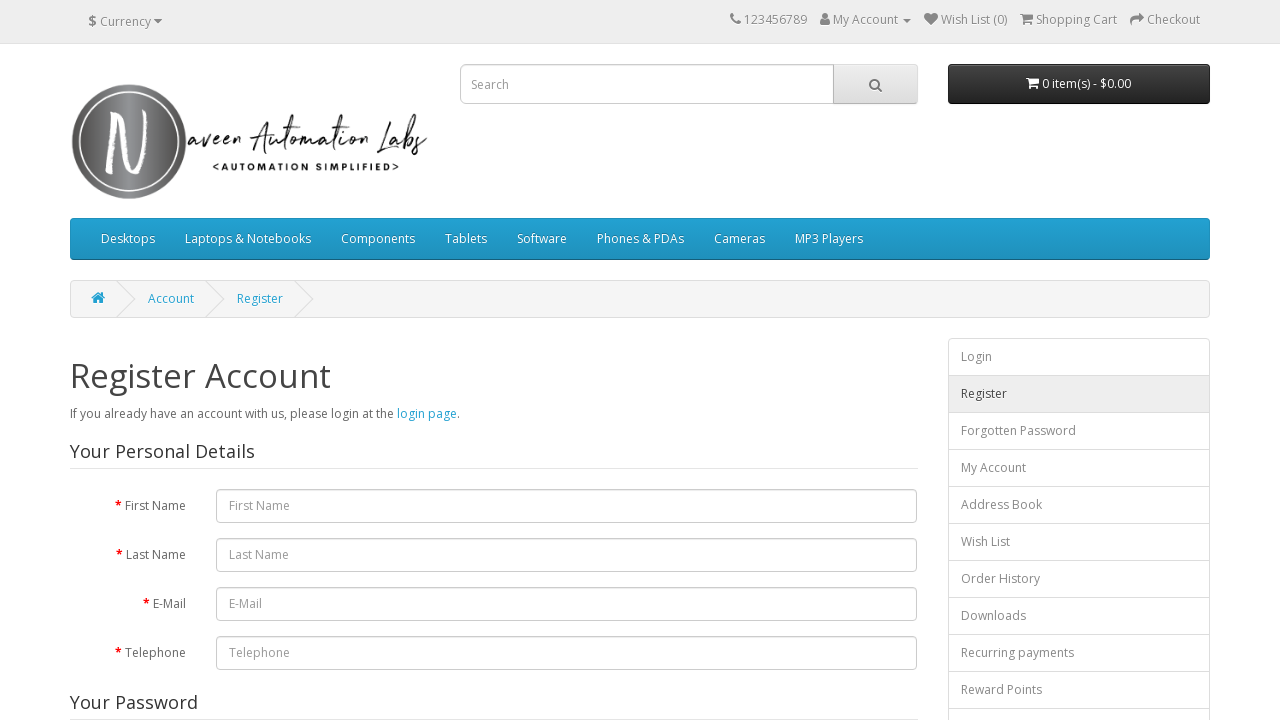

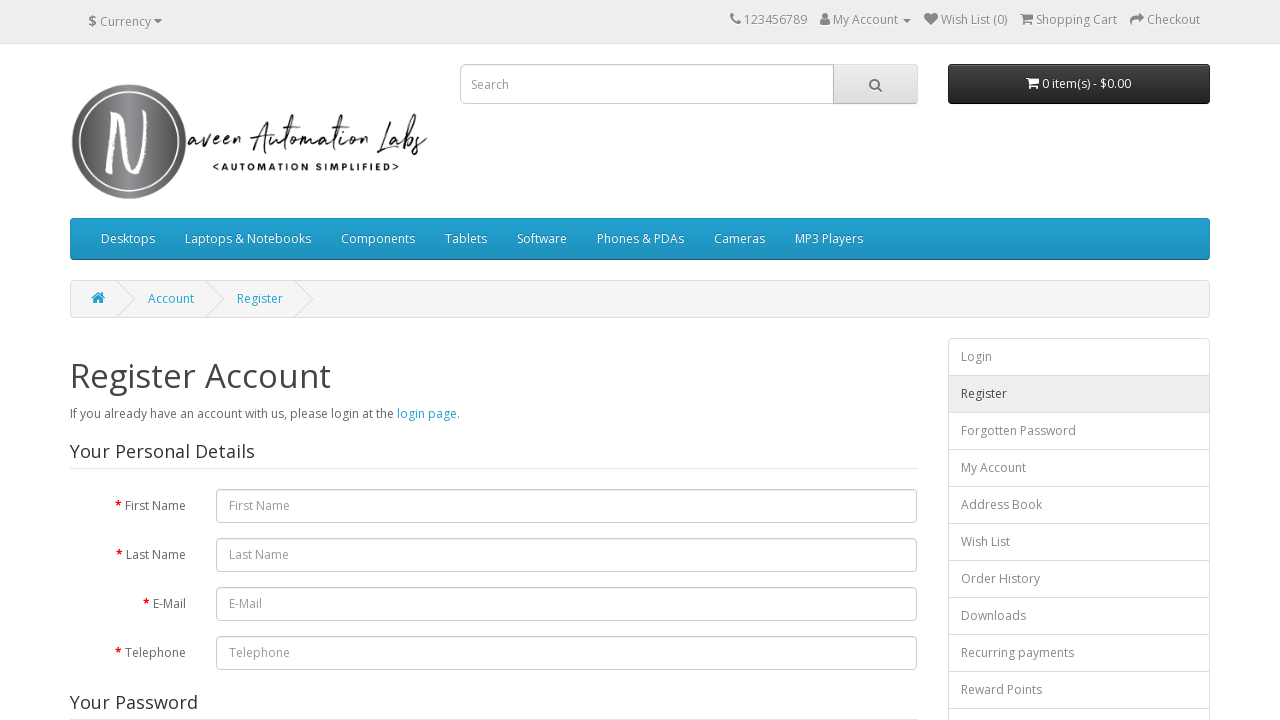